Tests handling multiple browser windows by clicking a link that opens a new window, switching to it, and then returning to the original window

Starting URL: http://the-internet.herokuapp.com/windows

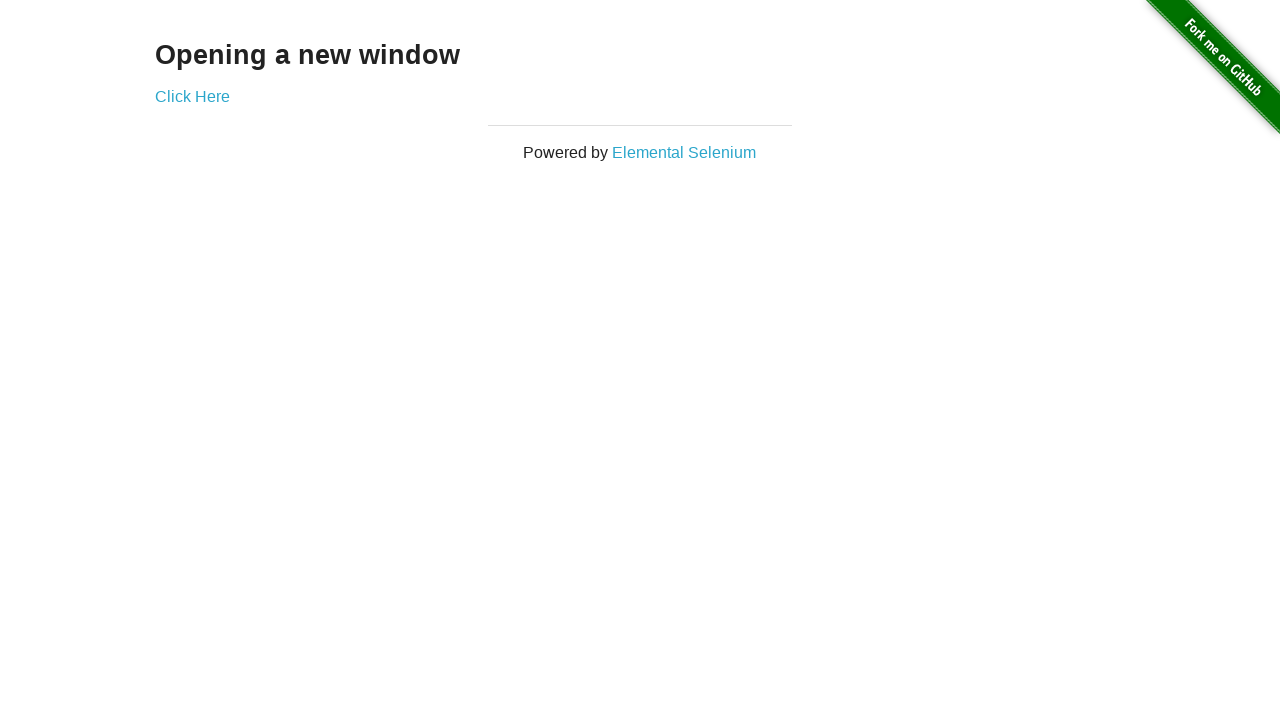

Clicked 'Click Here' link to open new window at (192, 96) on xpath=//a[text()='Click Here']
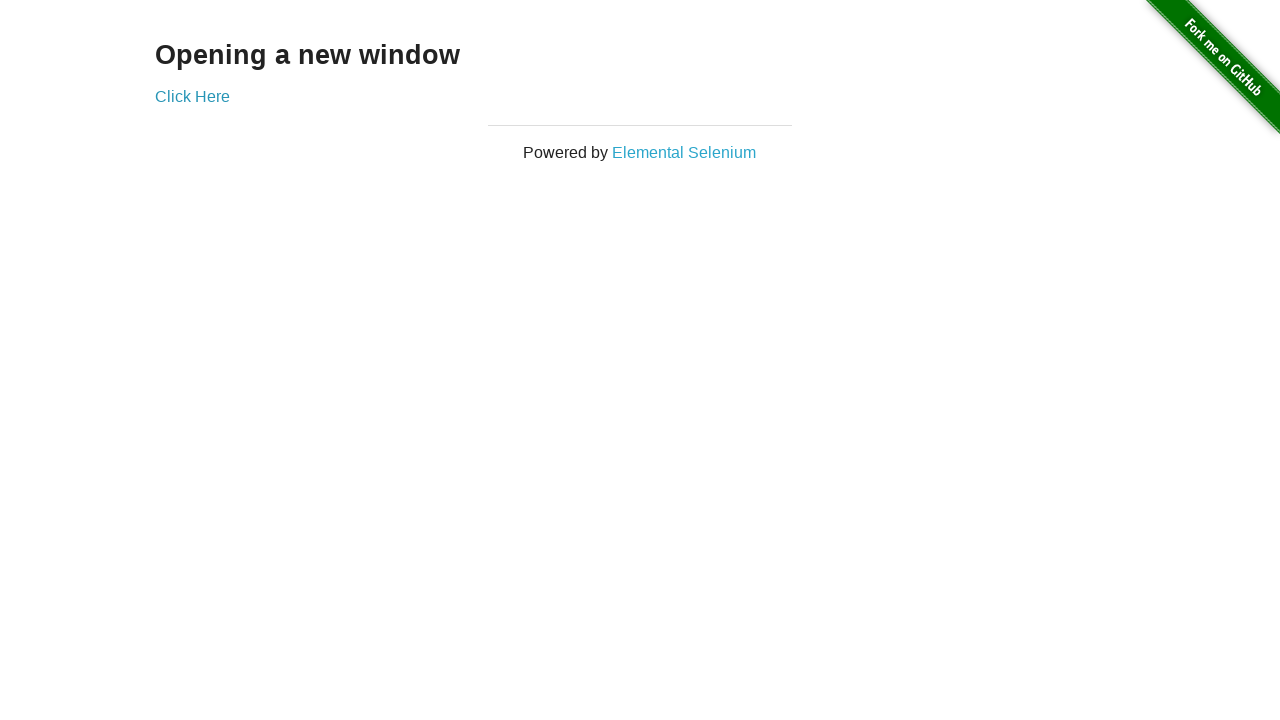

New window opened and captured
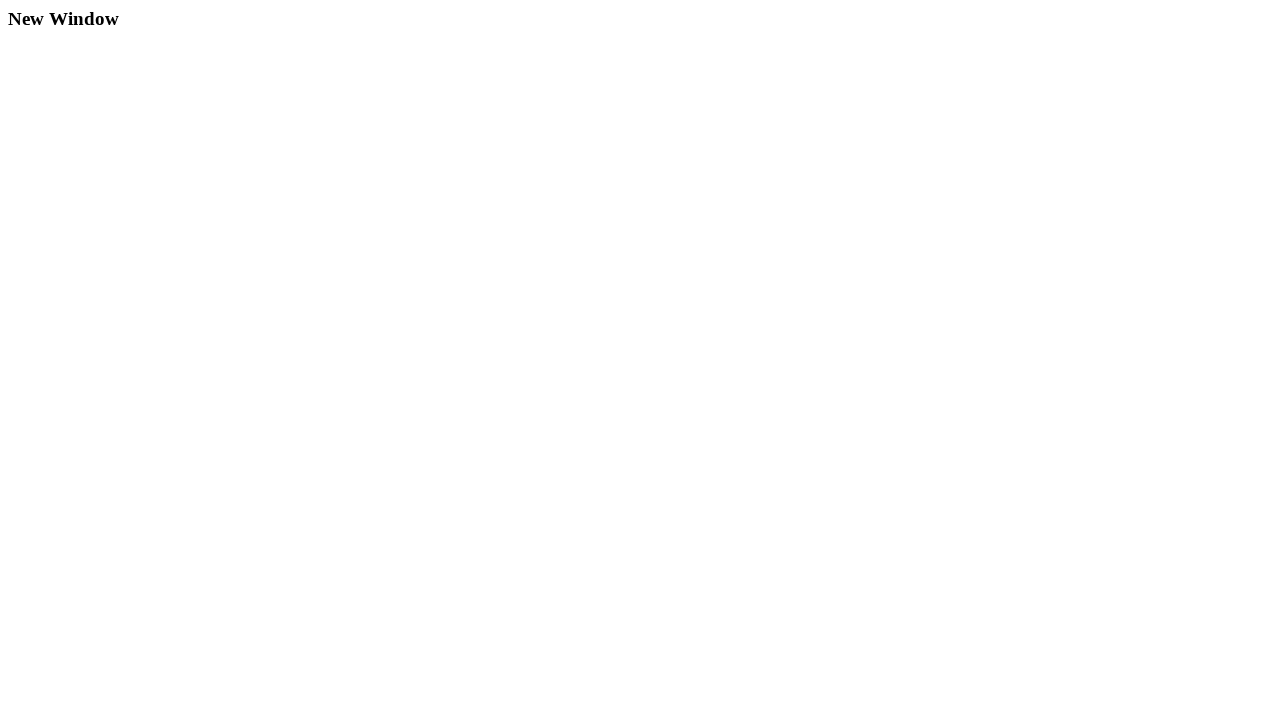

Retrieved heading text from new window: 'New Window'
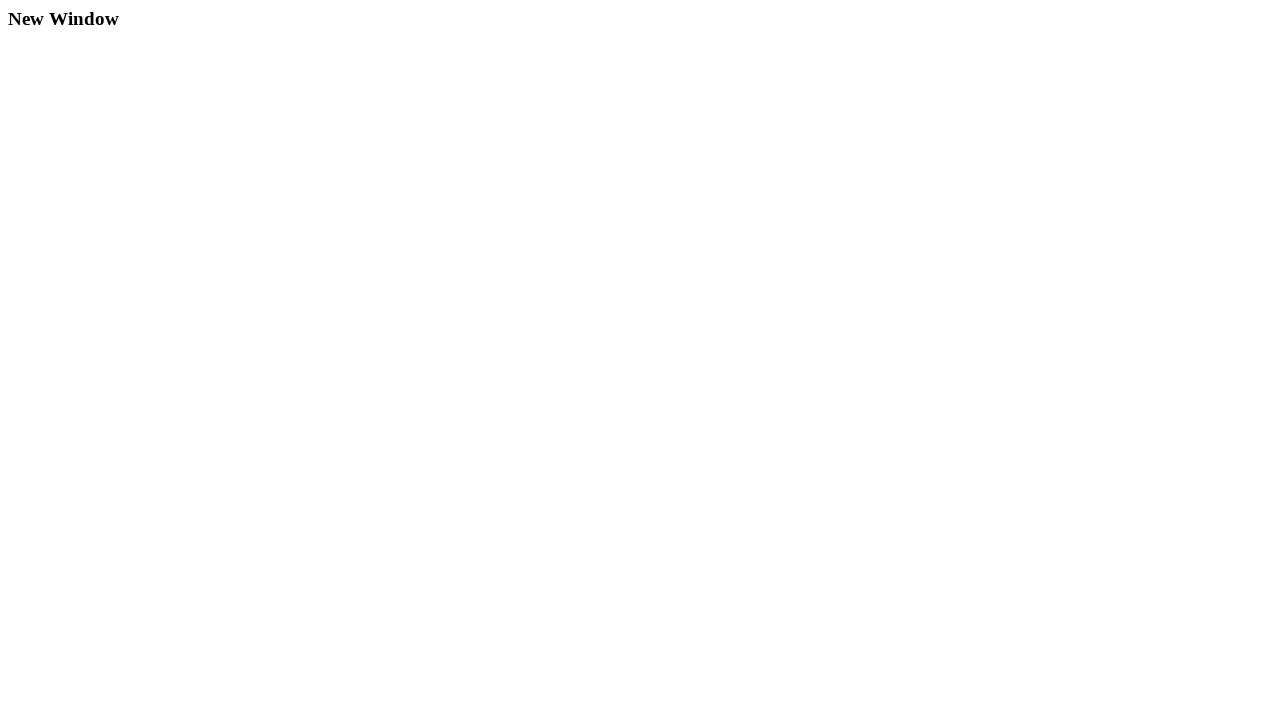

Closed new window
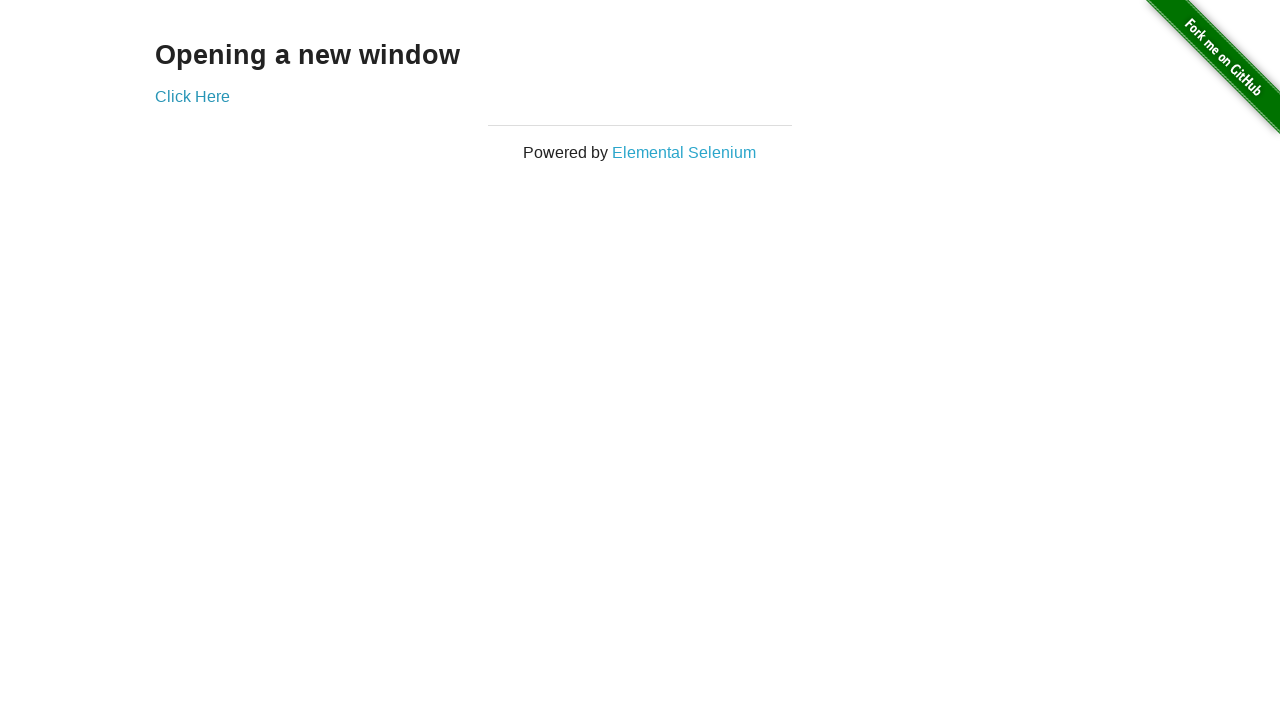

Original window remains active
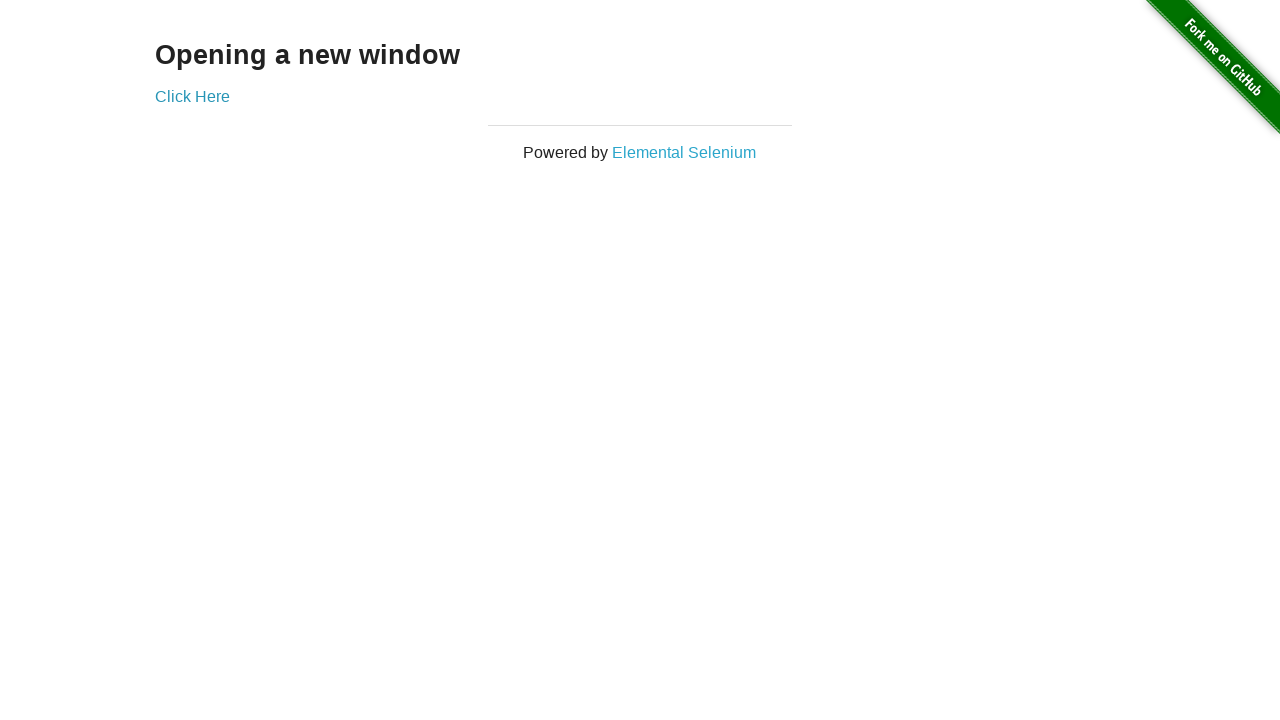

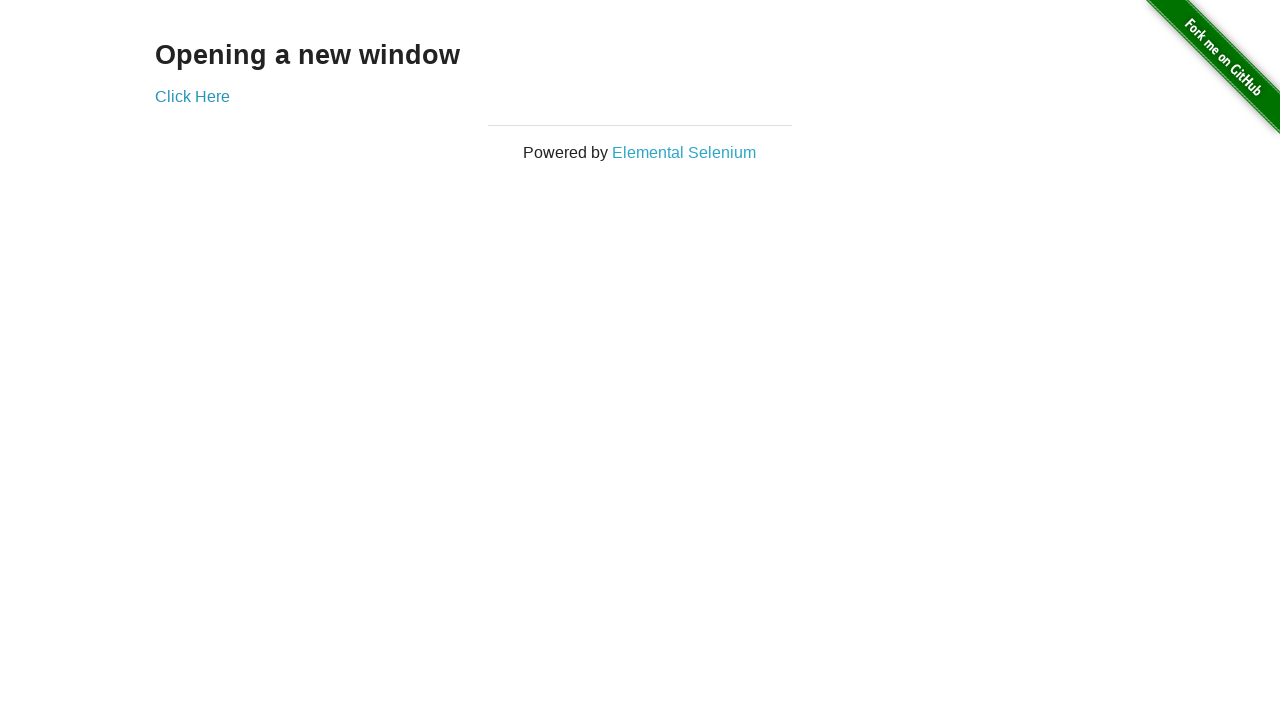